Tests the text box form on DemoQA by filling in the address field and reading the permanent address label

Starting URL: https://demoqa.com/text-box

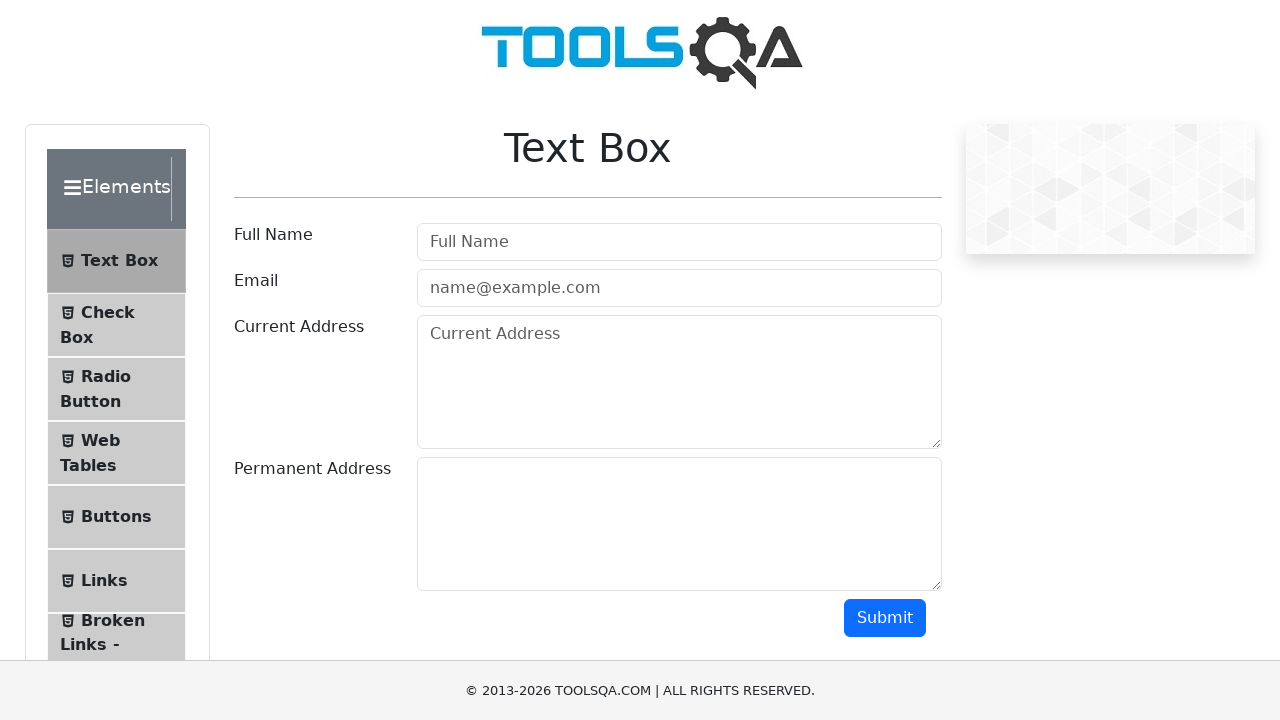

Filled address field with 'Elebaeva 3-77' on (//textarea[@class='form-control'])[1]
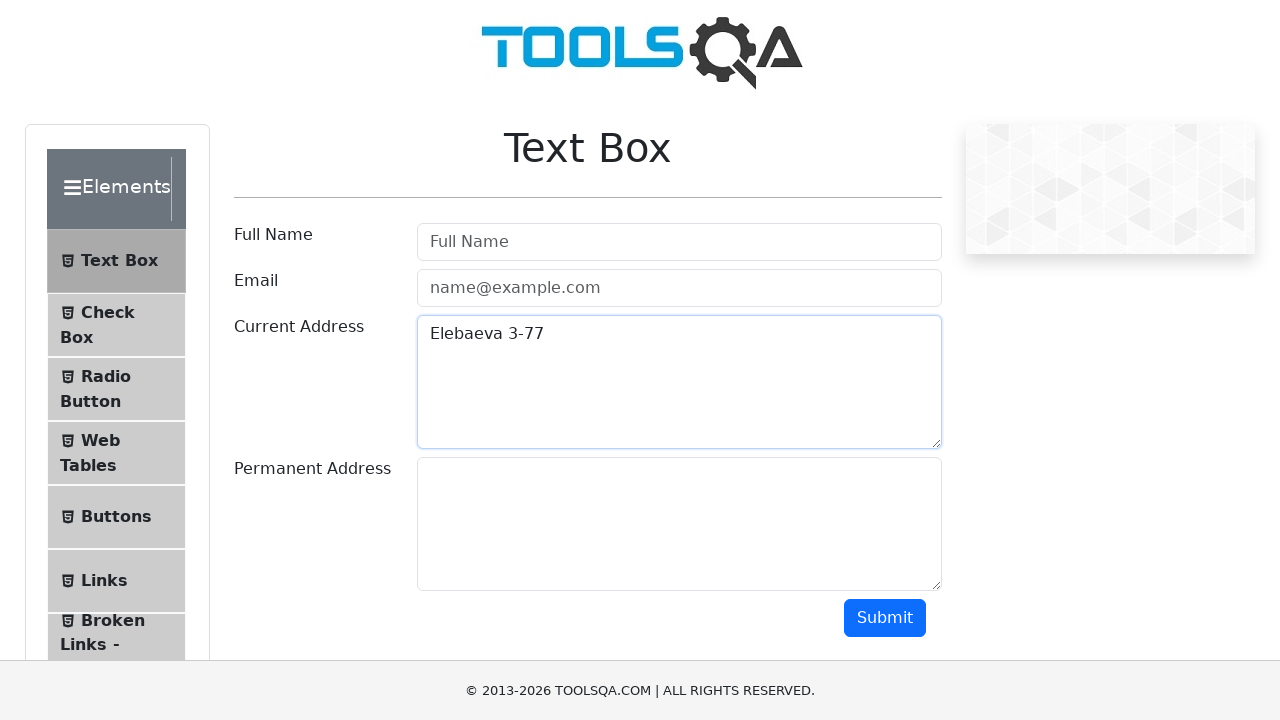

Retrieved permanent address label text
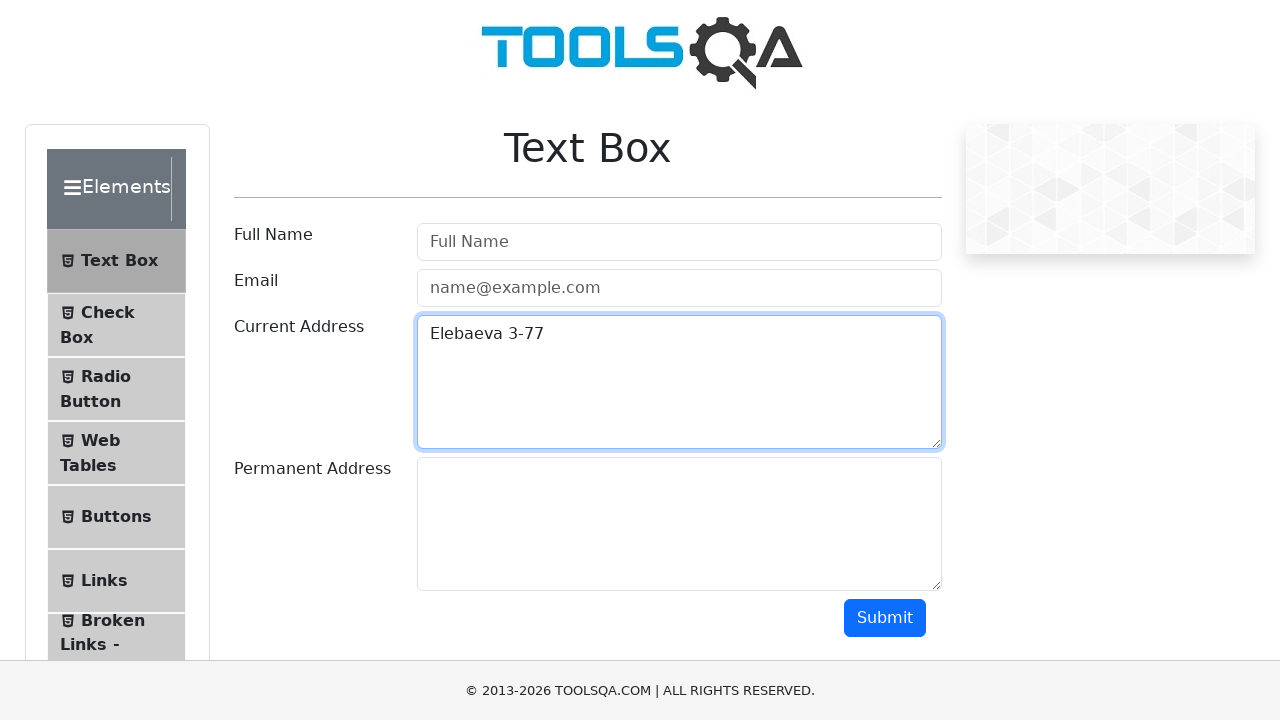

Printed permanent address label to console
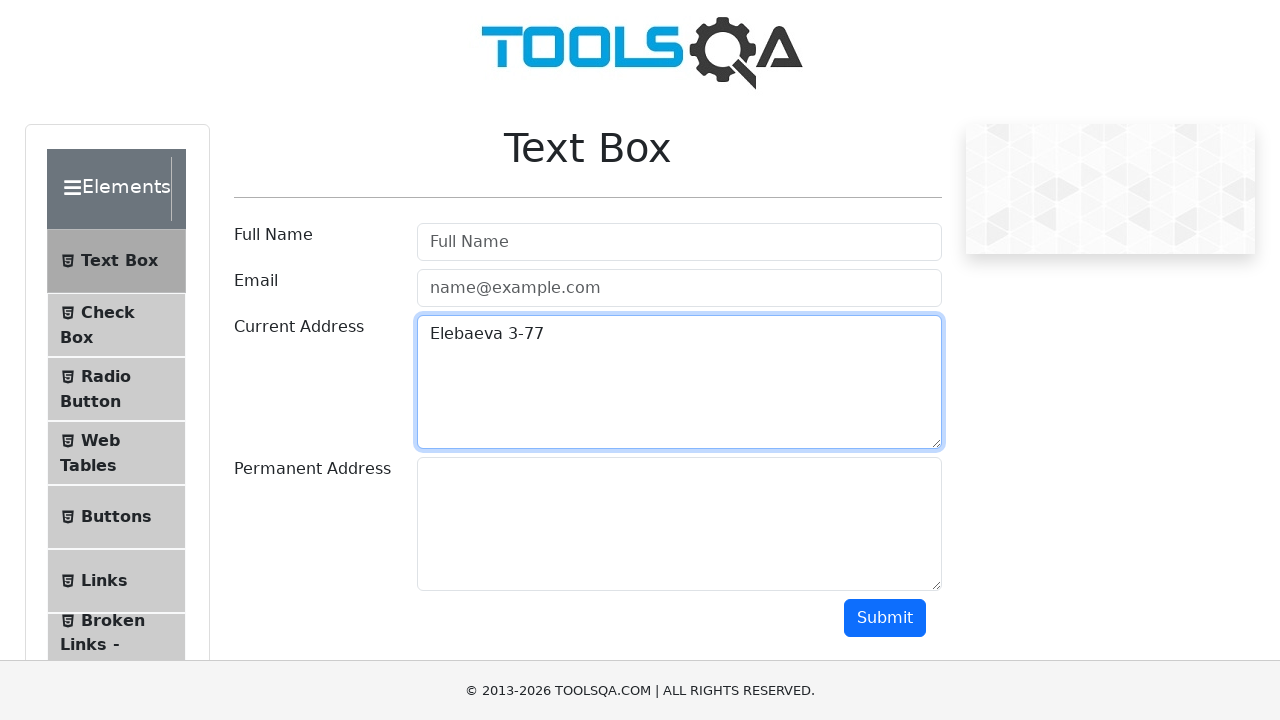

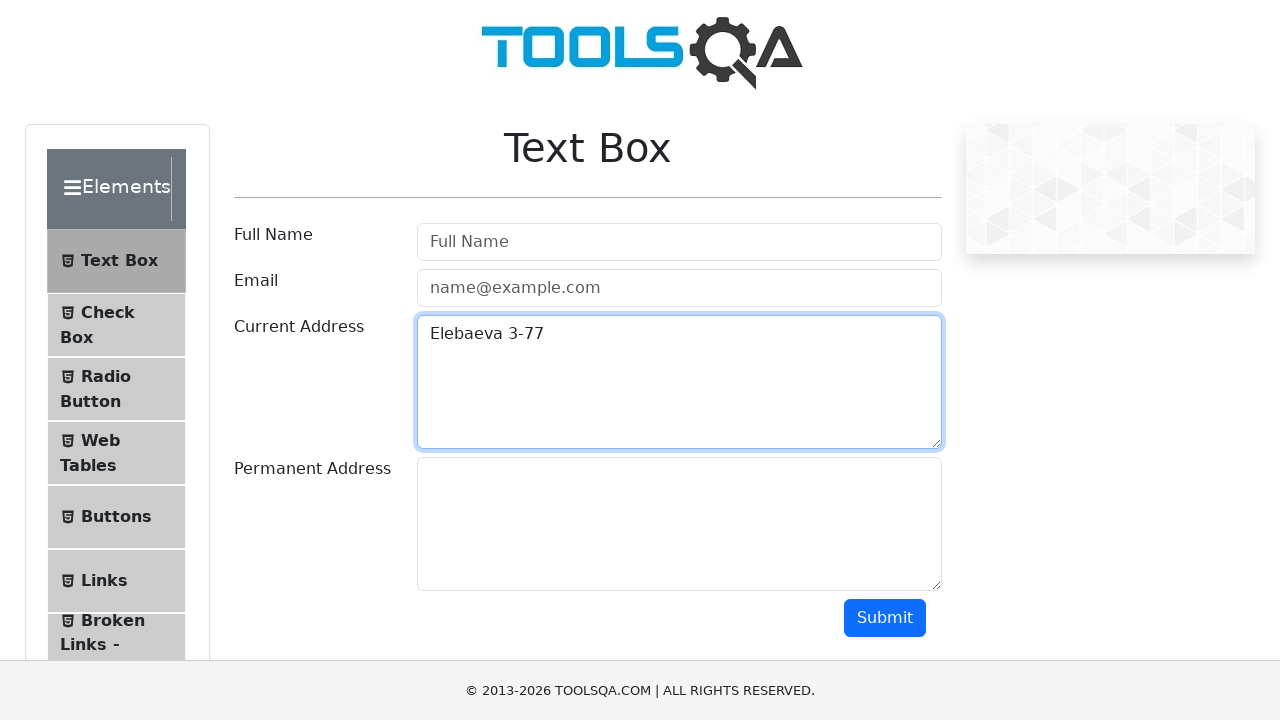